Tests browser window handling by clicking a link that opens a new window, switching to the child window to extract text, then switching back to the parent window and filling a form field with the extracted data.

Starting URL: https://rahulshettyacademy.com/loginpagePractise/#

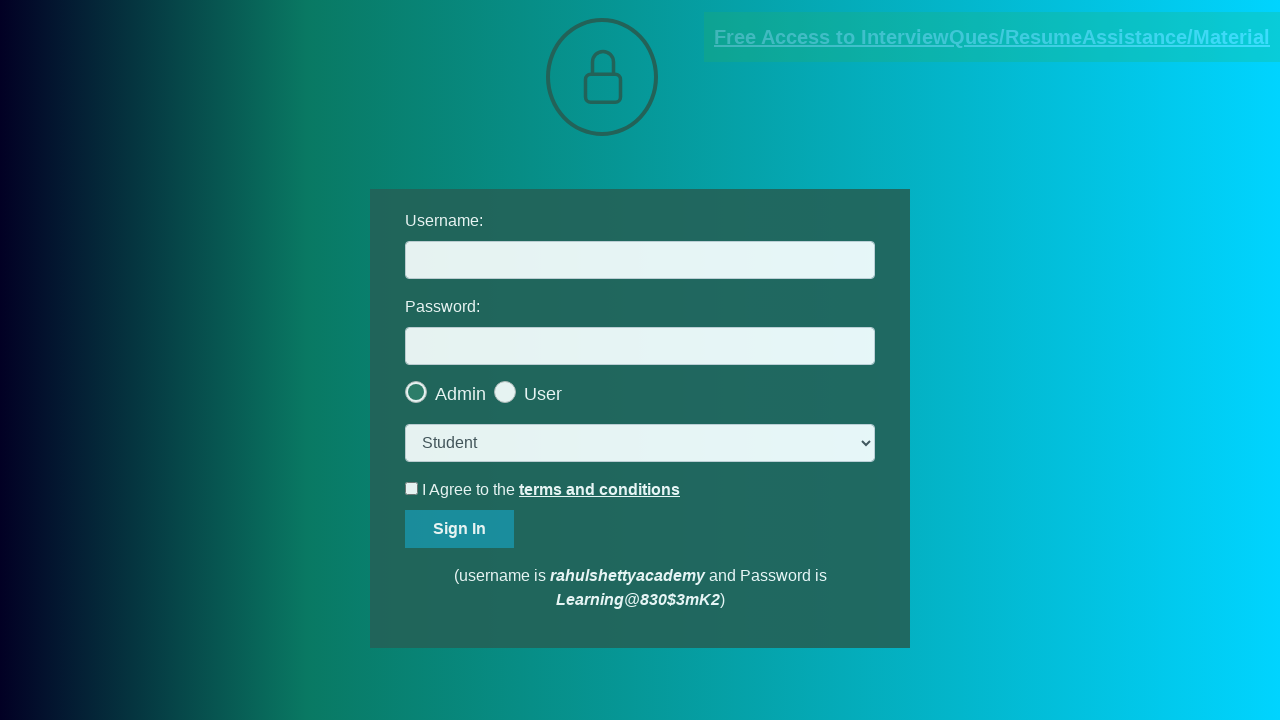

Clicked blinking text link to open new window at (992, 37) on .blinkingText
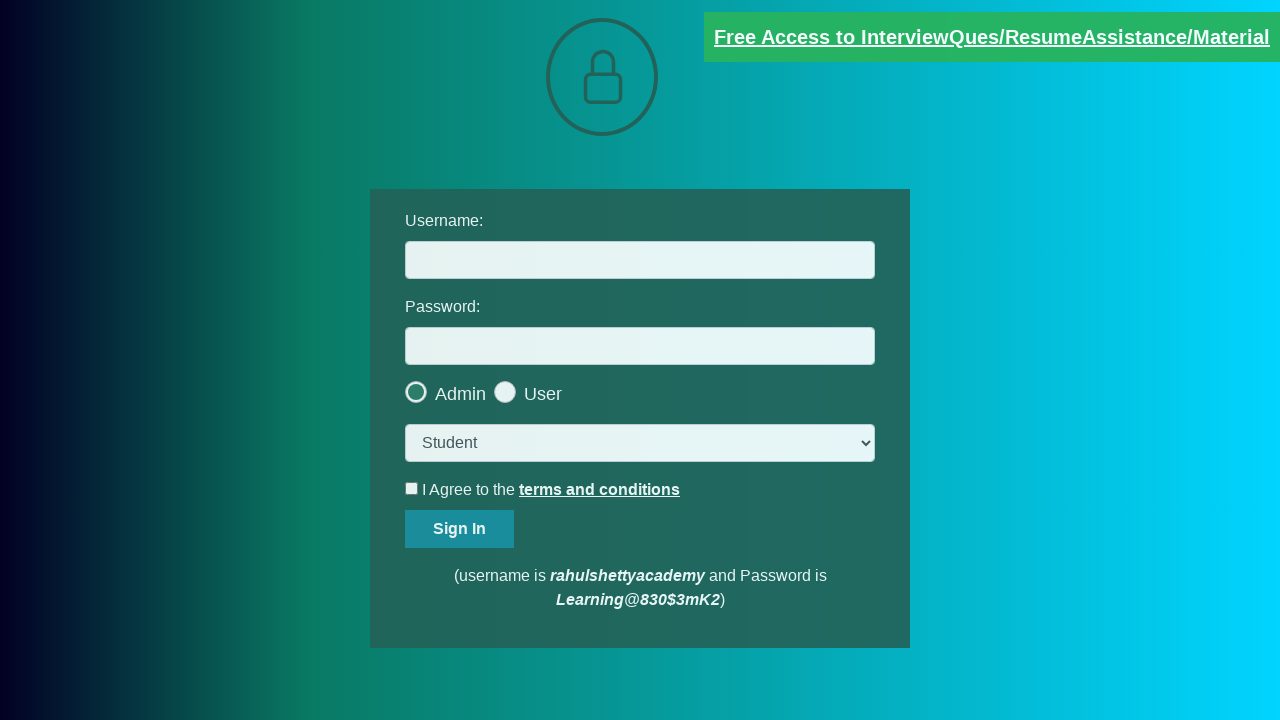

Switched to child window/page
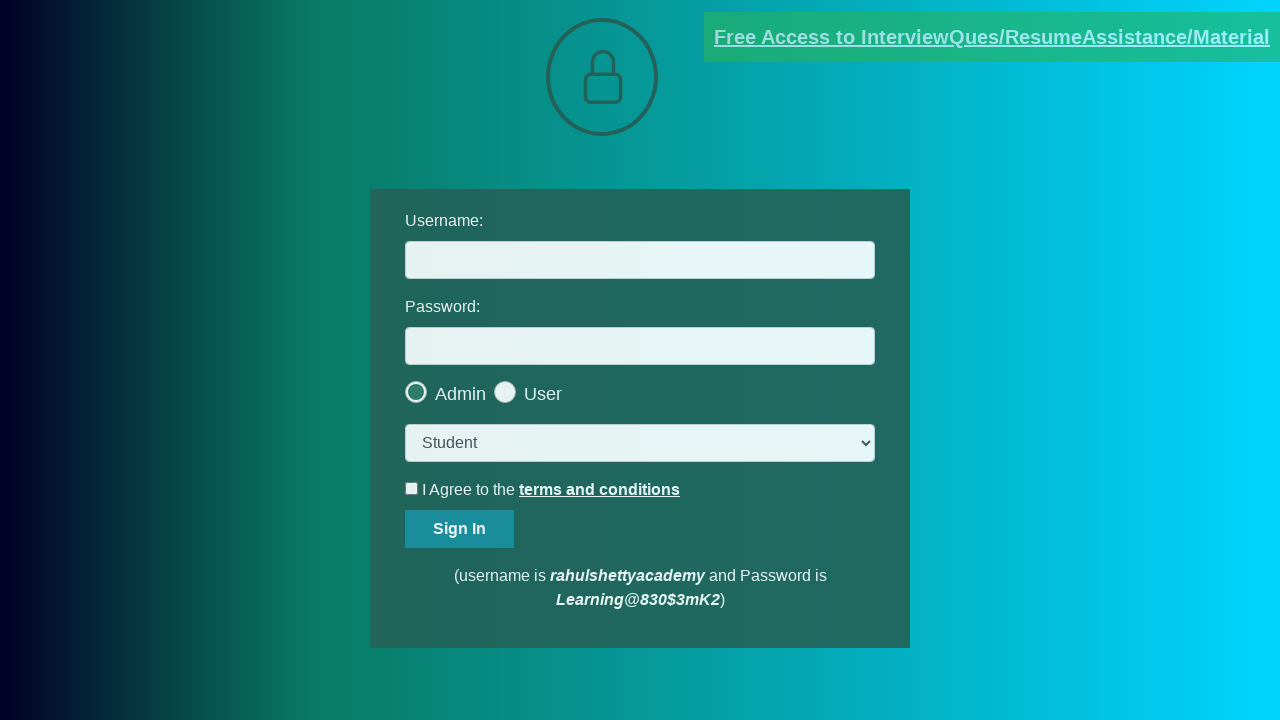

Waited for red paragraph element to load in child page
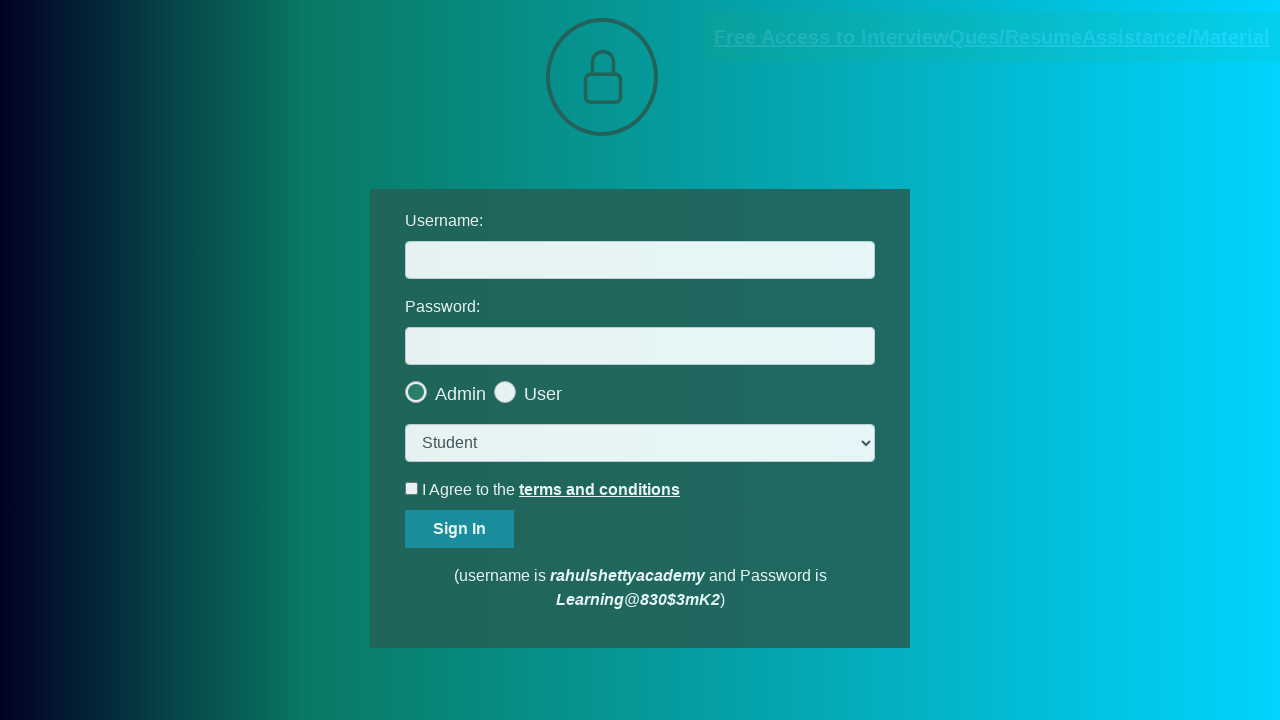

Extracted text content from red paragraph element
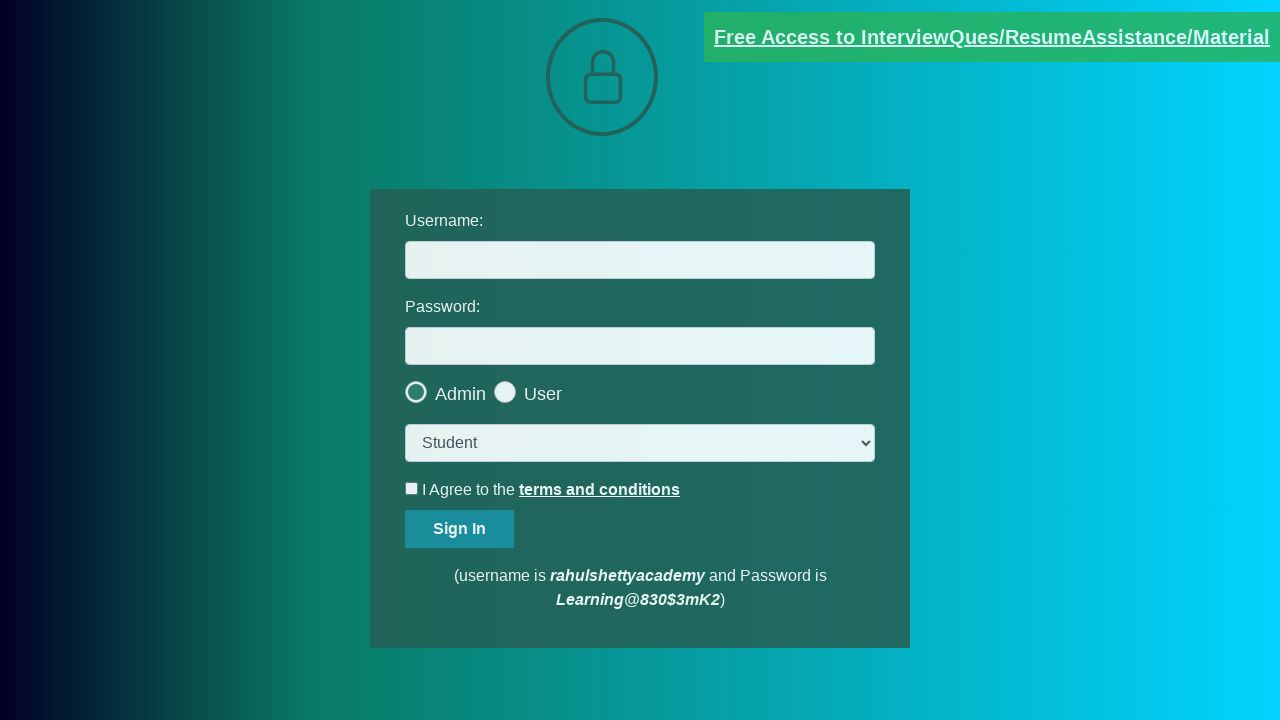

Parsed email address from extracted text: mentor@rahulshettyacademy.com
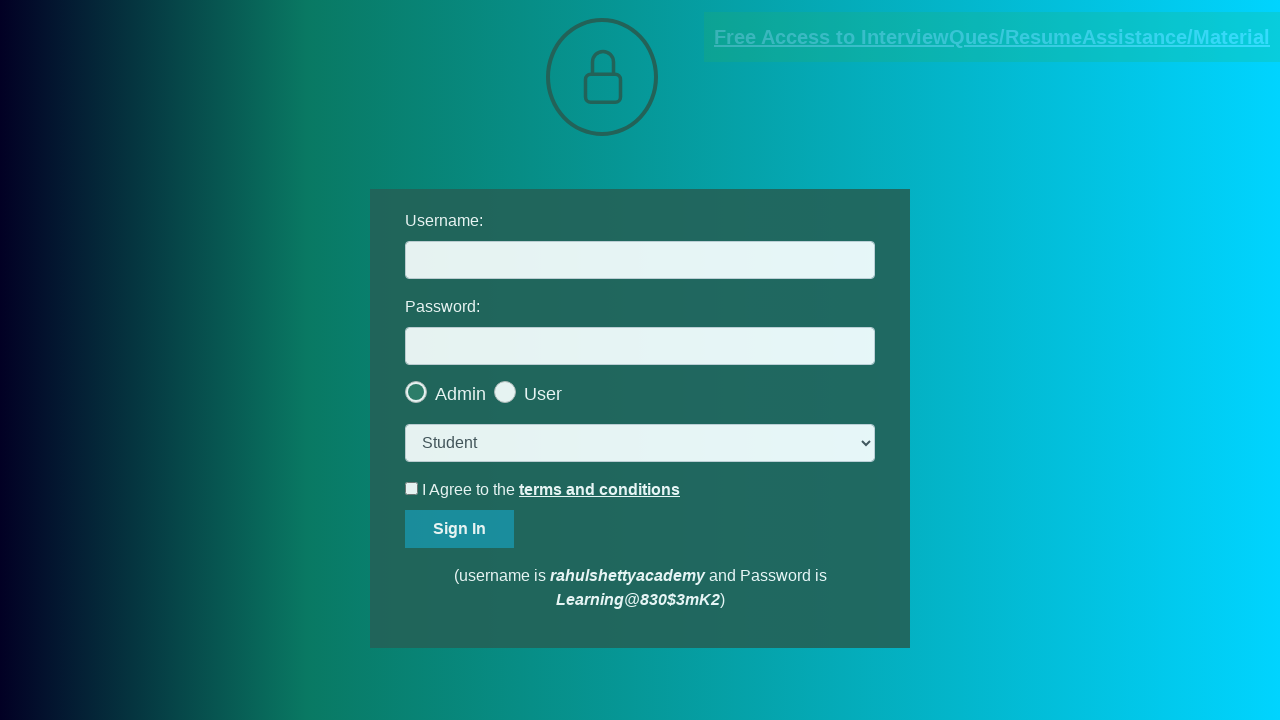

Switched back to parent page and filled username field with extracted email on #username
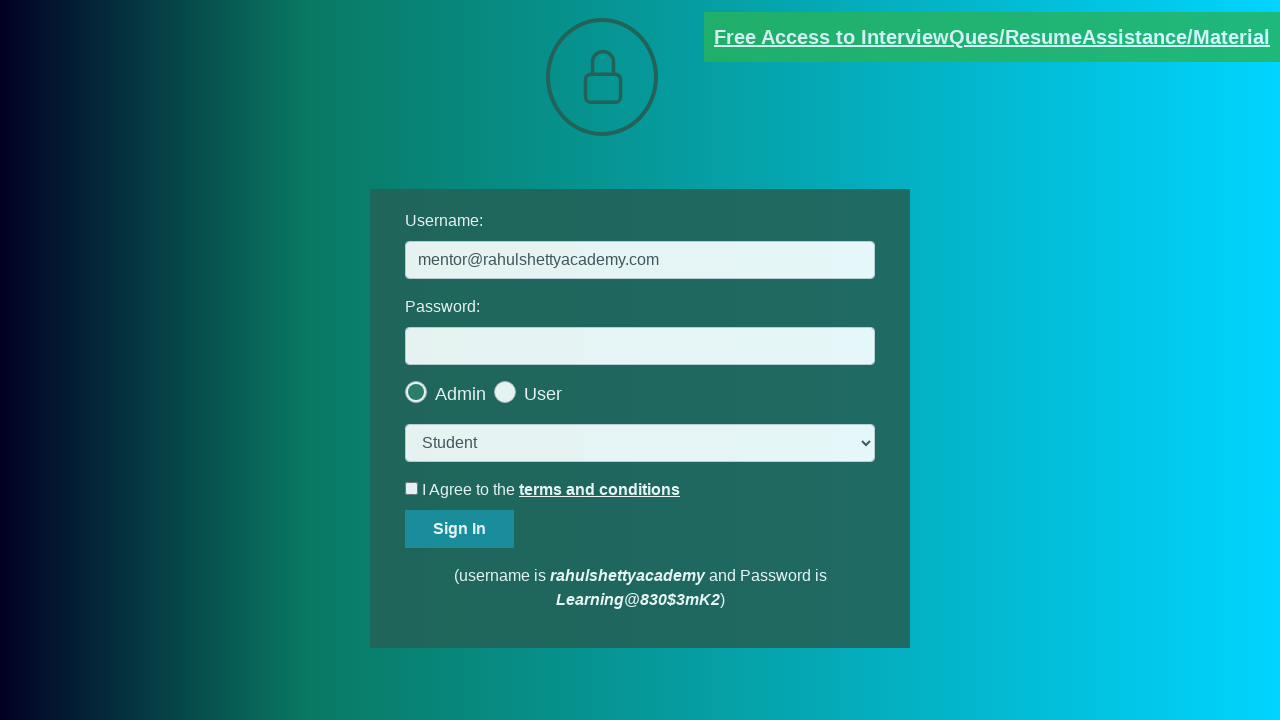

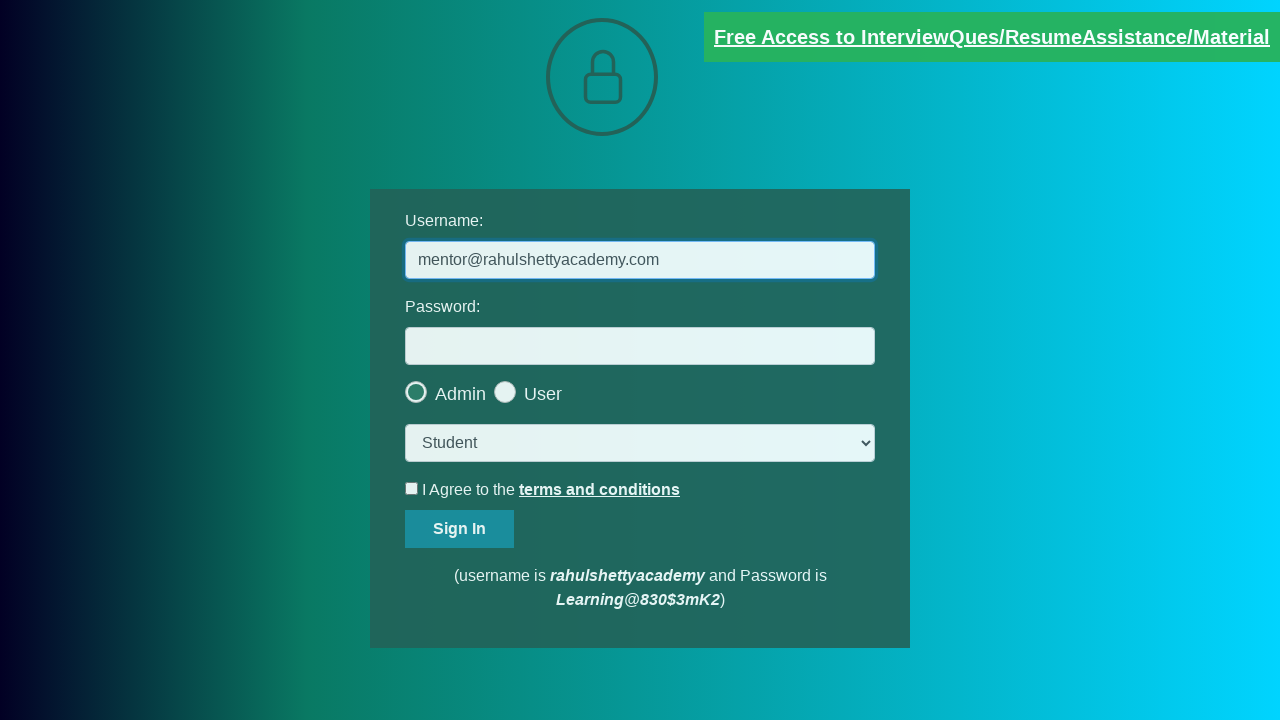